Tests clicking a button that shows a confirm dialog and dismissing it

Starting URL: https://demoqa.com/alerts

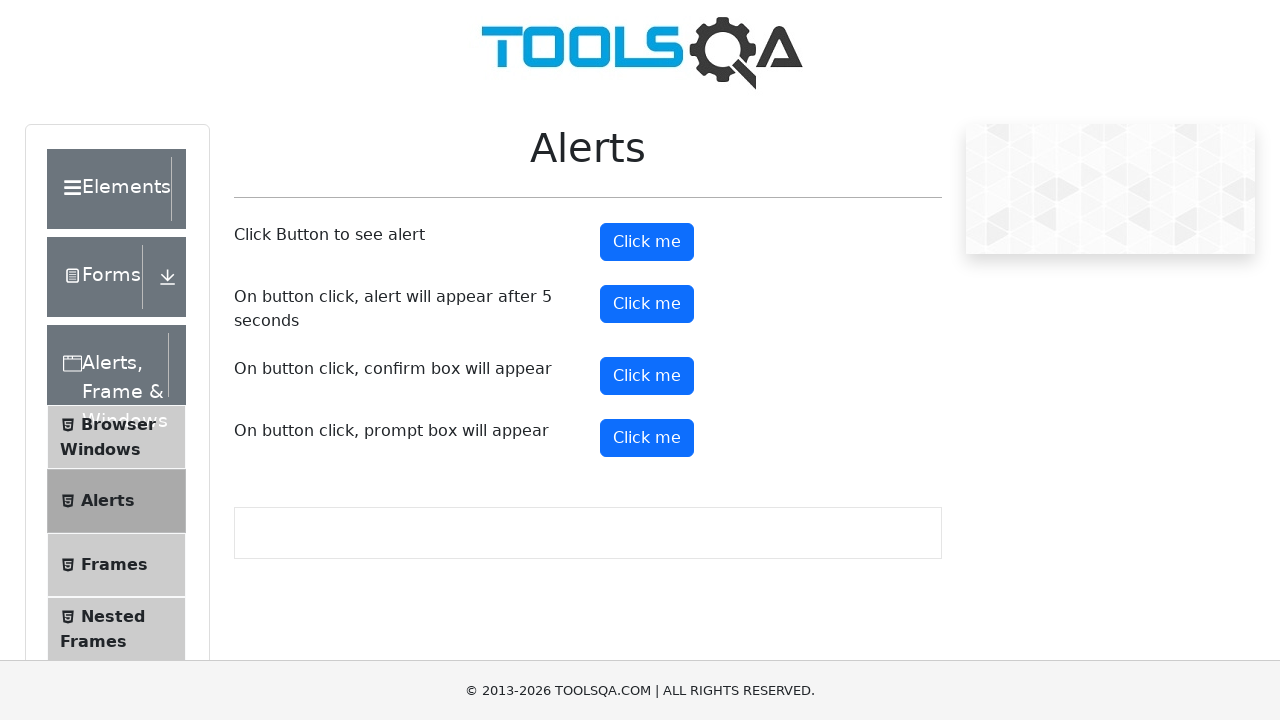

Set up dialog handler to dismiss confirm dialogs
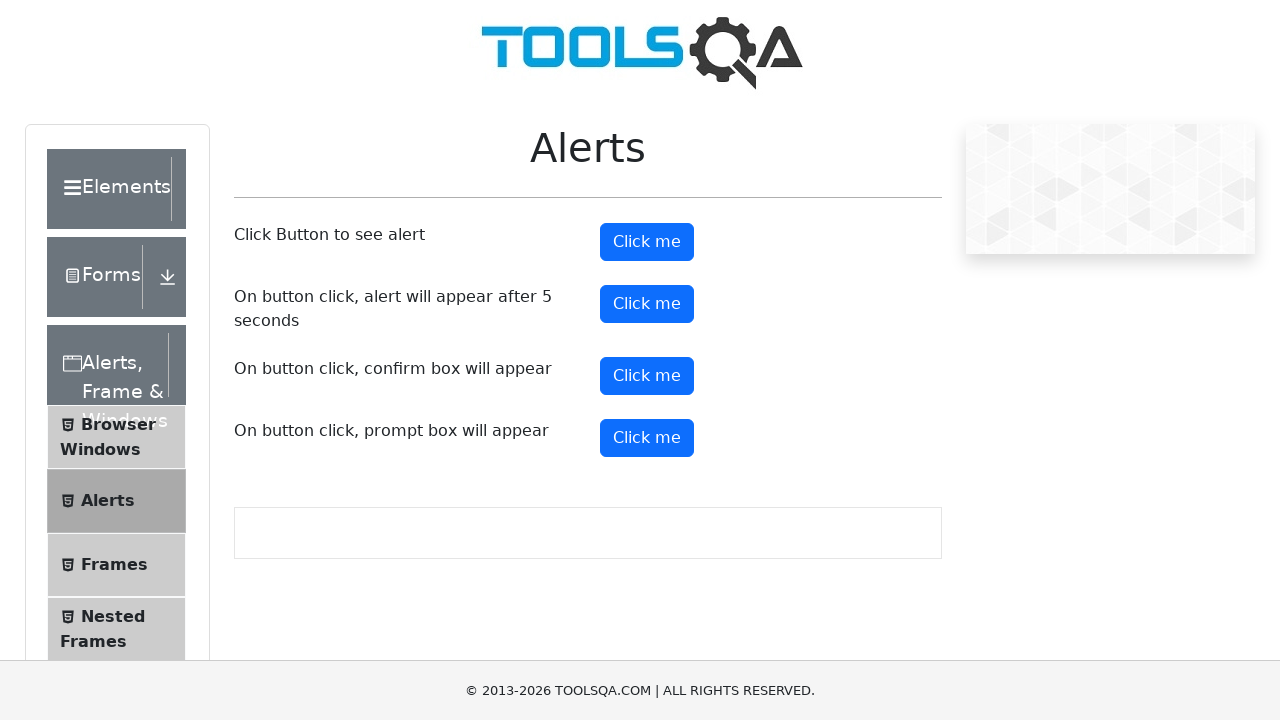

Clicked confirm button to trigger confirm dialog at (647, 376) on #confirmButton
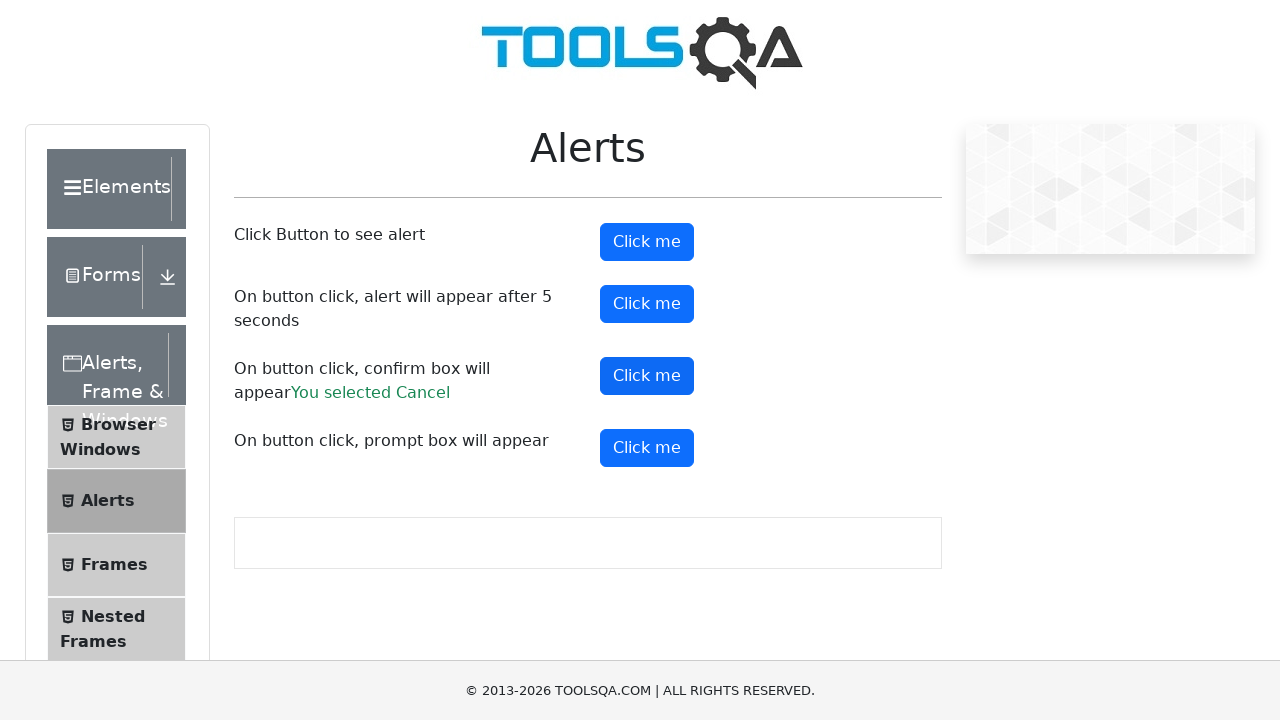

Confirm result text appeared showing 'Cancel' was selected
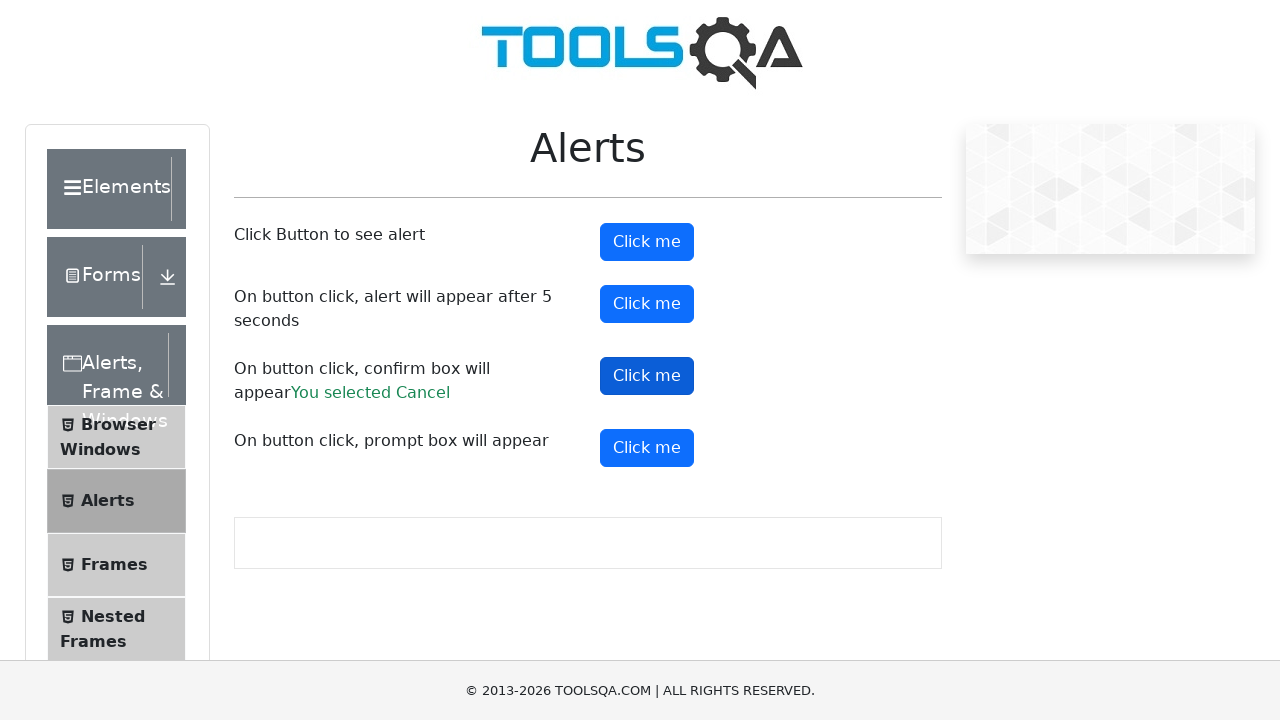

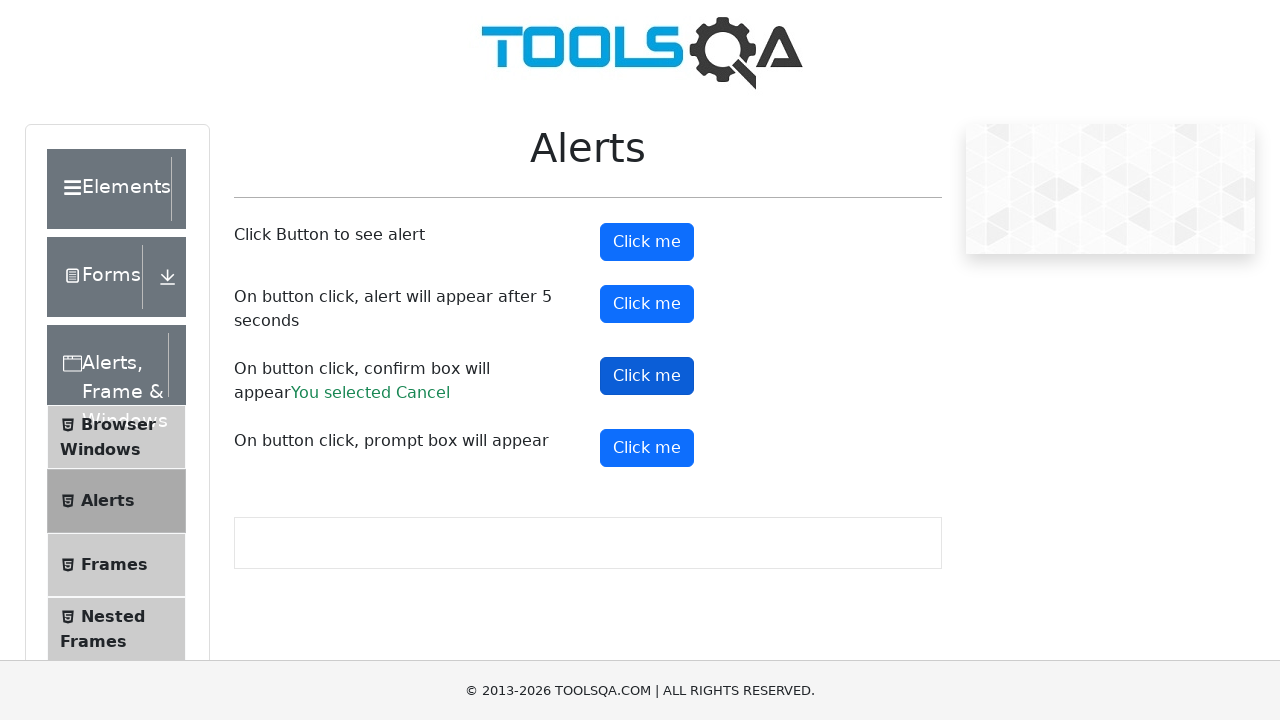